Tests the sortable data tables functionality by navigating to the sortable tables page, clicking on the "Due" column header to sort the table, and verifying the data is sorted in ascending order.

Starting URL: https://the-internet.herokuapp.com/

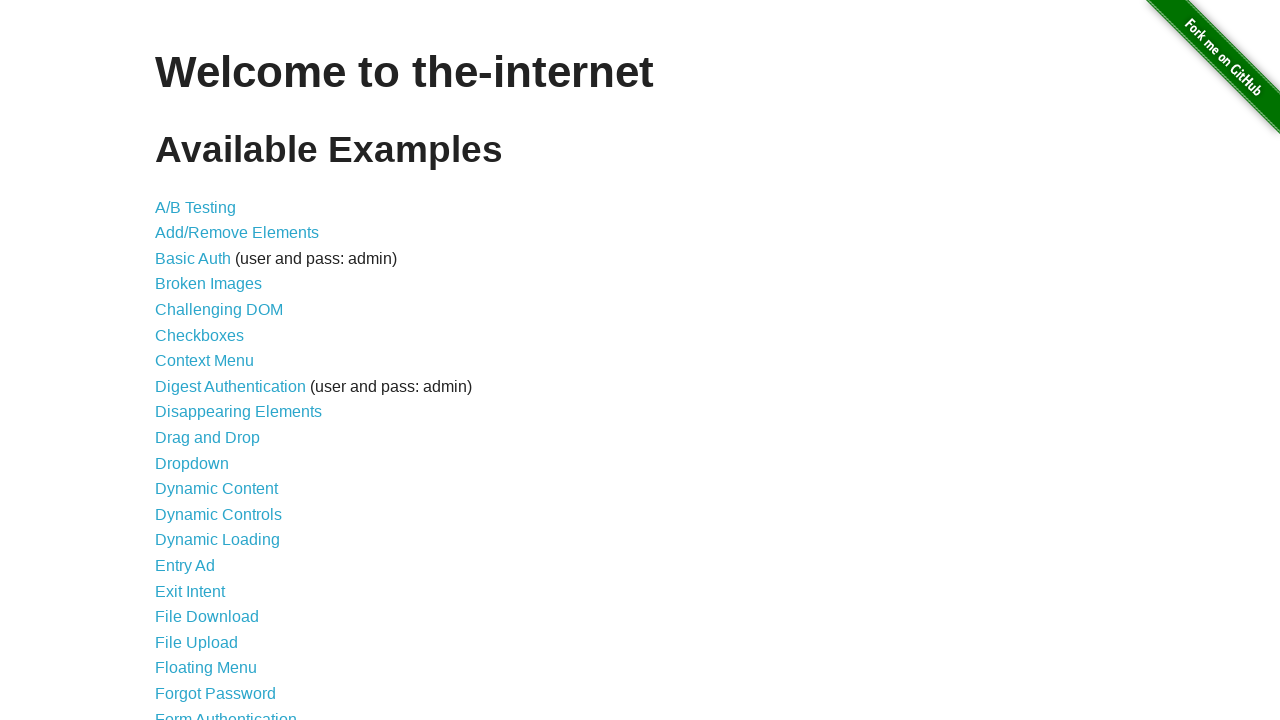

Clicked on 'Sortable Data Tables' link to navigate to the test page at (230, 574) on a:text('Sortable Data Tables')
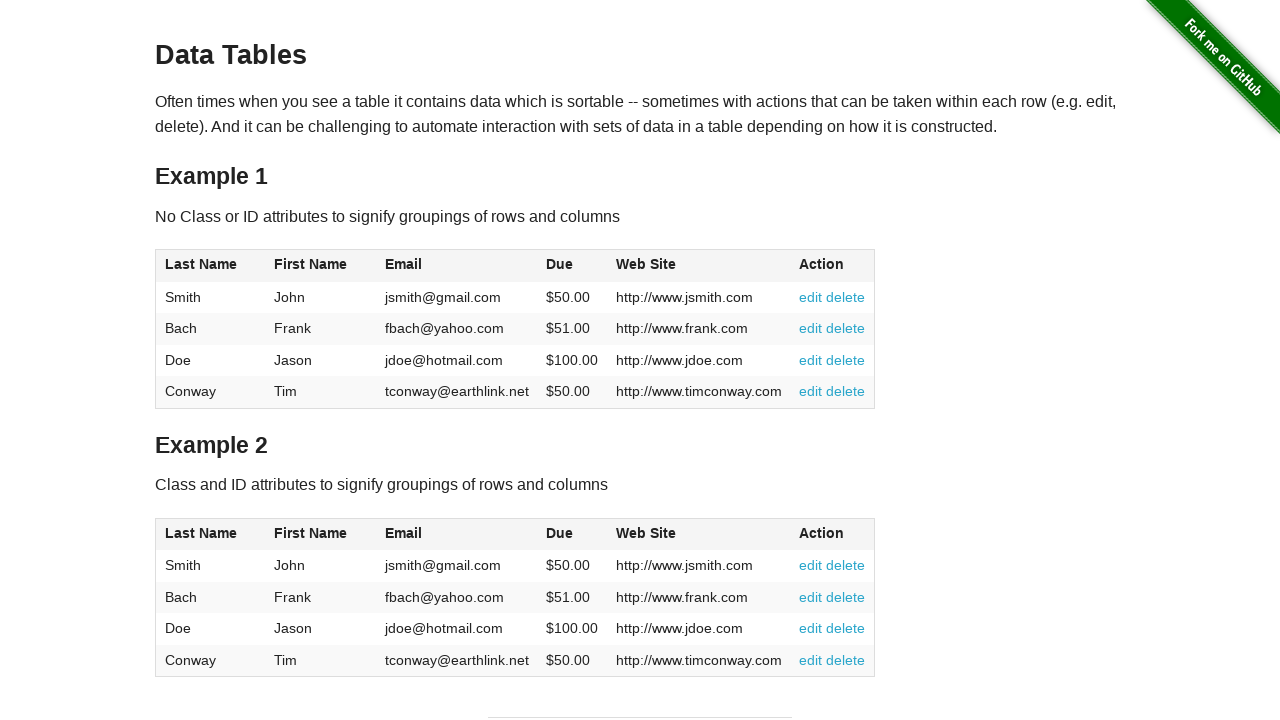

Waited for table1 to load on the sortable tables page
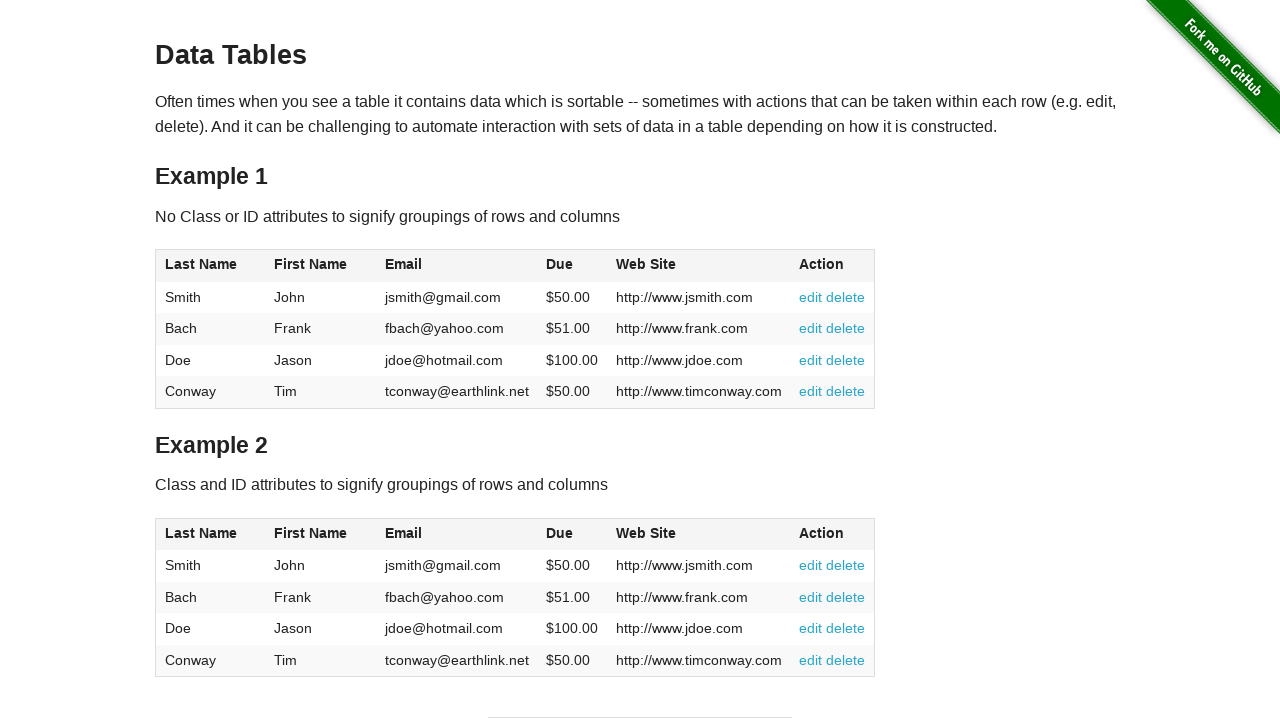

Clicked on the 'Due' column header to sort the table at (572, 266) on #table1 thead th:has-text('Due')
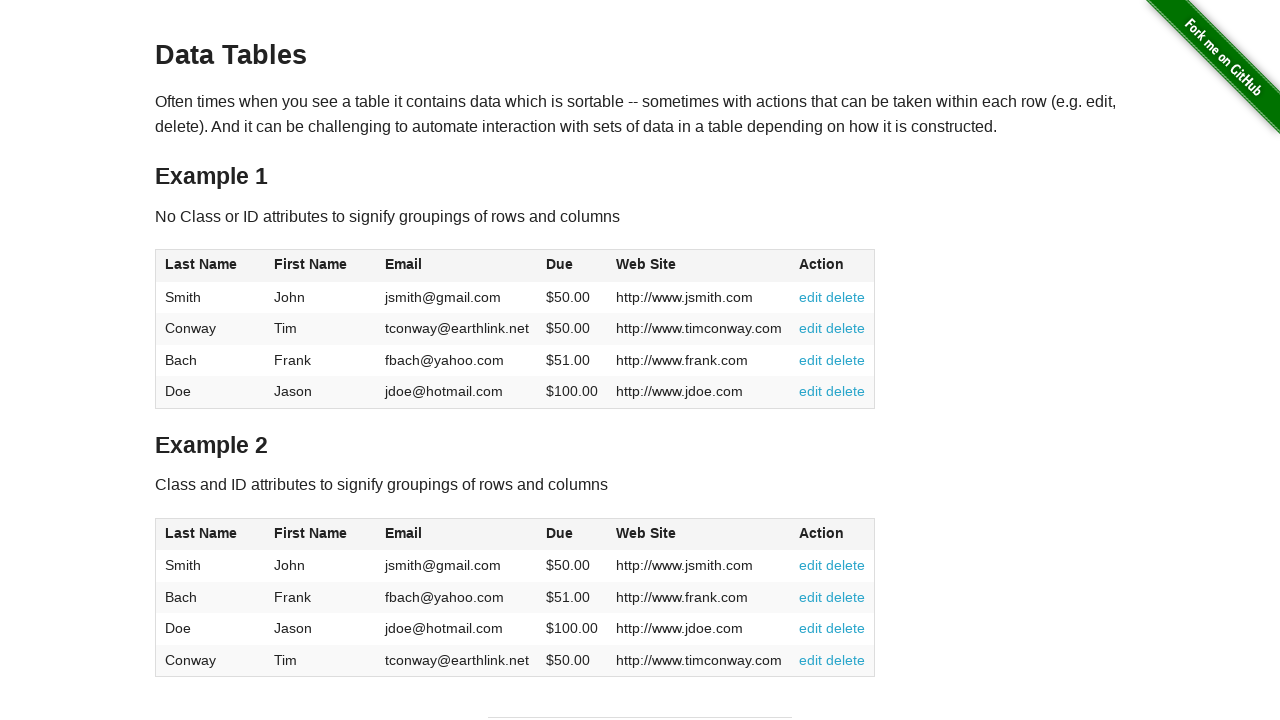

Waited for table rows to be present after sorting
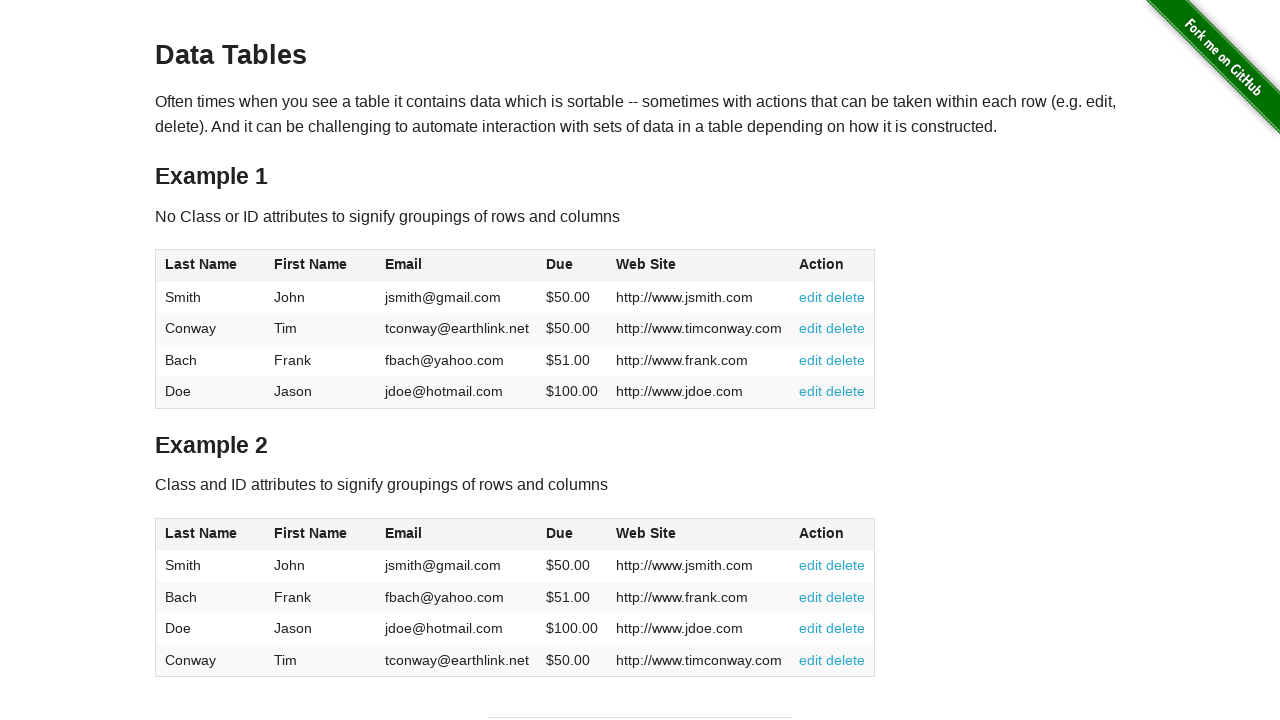

Retrieved all Due column values from the sorted table
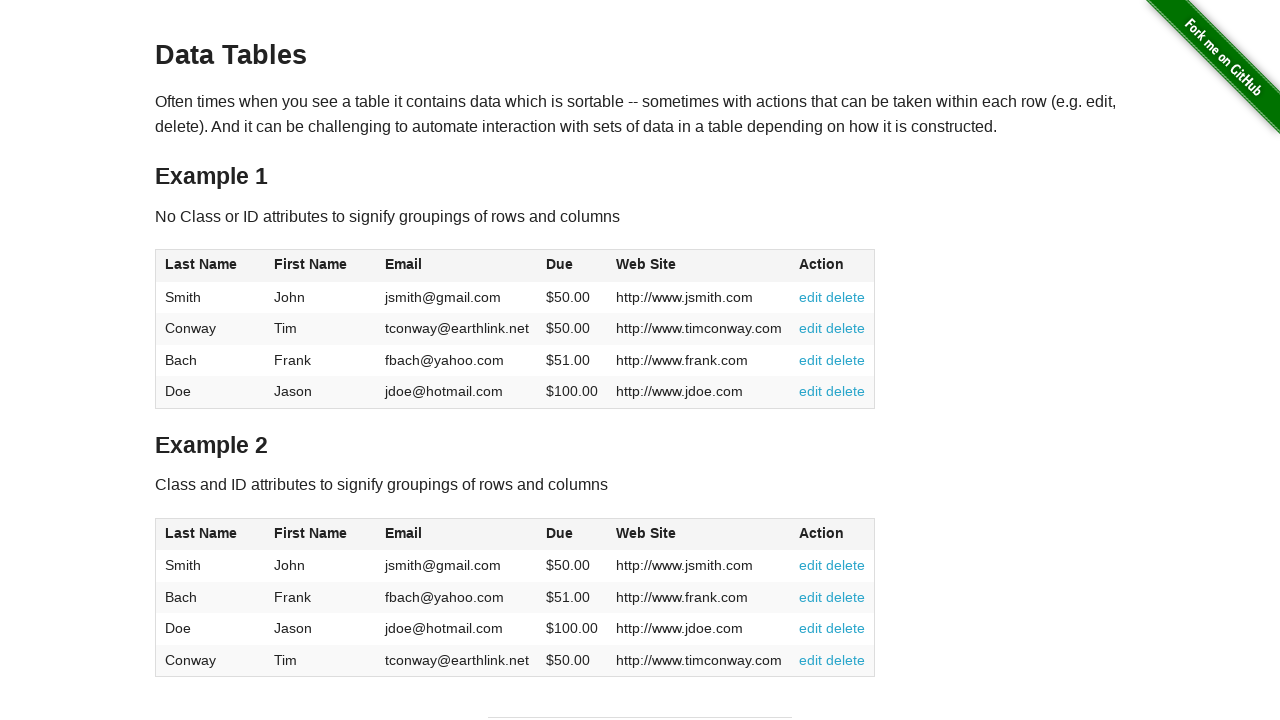

Verified that Due column values are sorted in ascending order
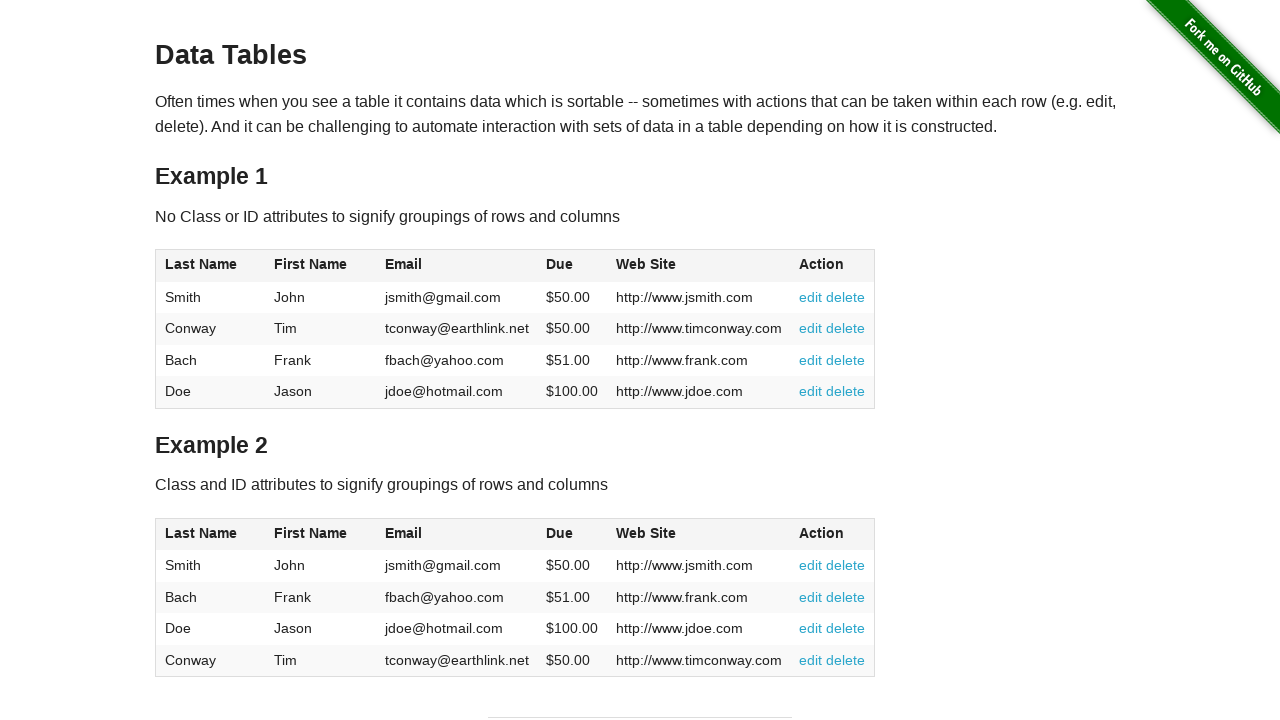

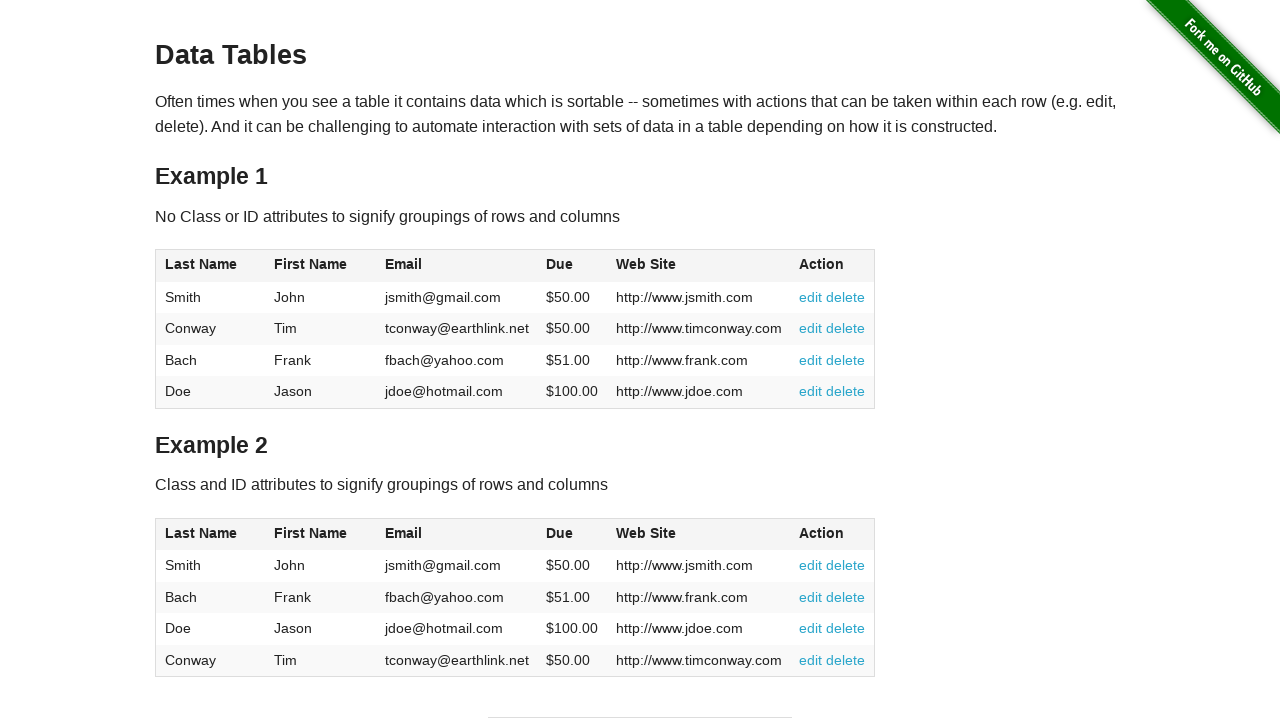